Tests the navigation flow from an empty cart page back to the shop by clicking the "Return to Shop" button and verifying the shop page displays products.

Starting URL: https://atid.store/cart-2/

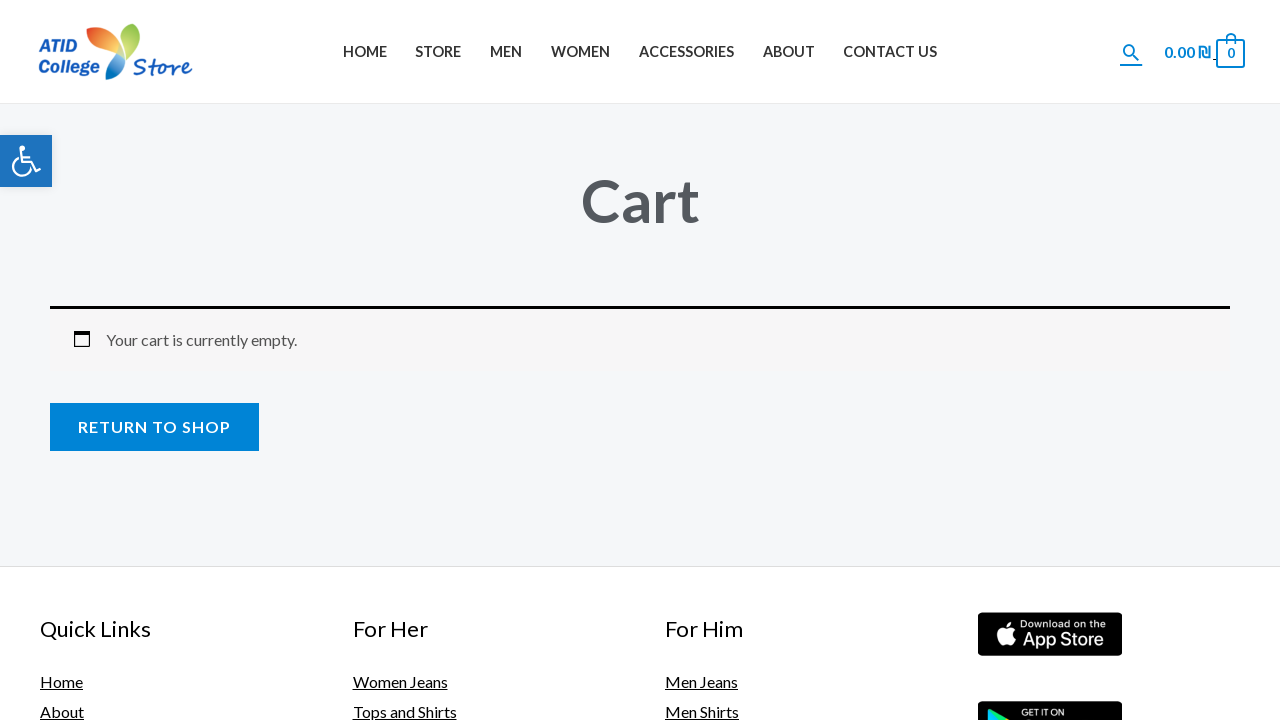

Waited for empty cart message to be visible
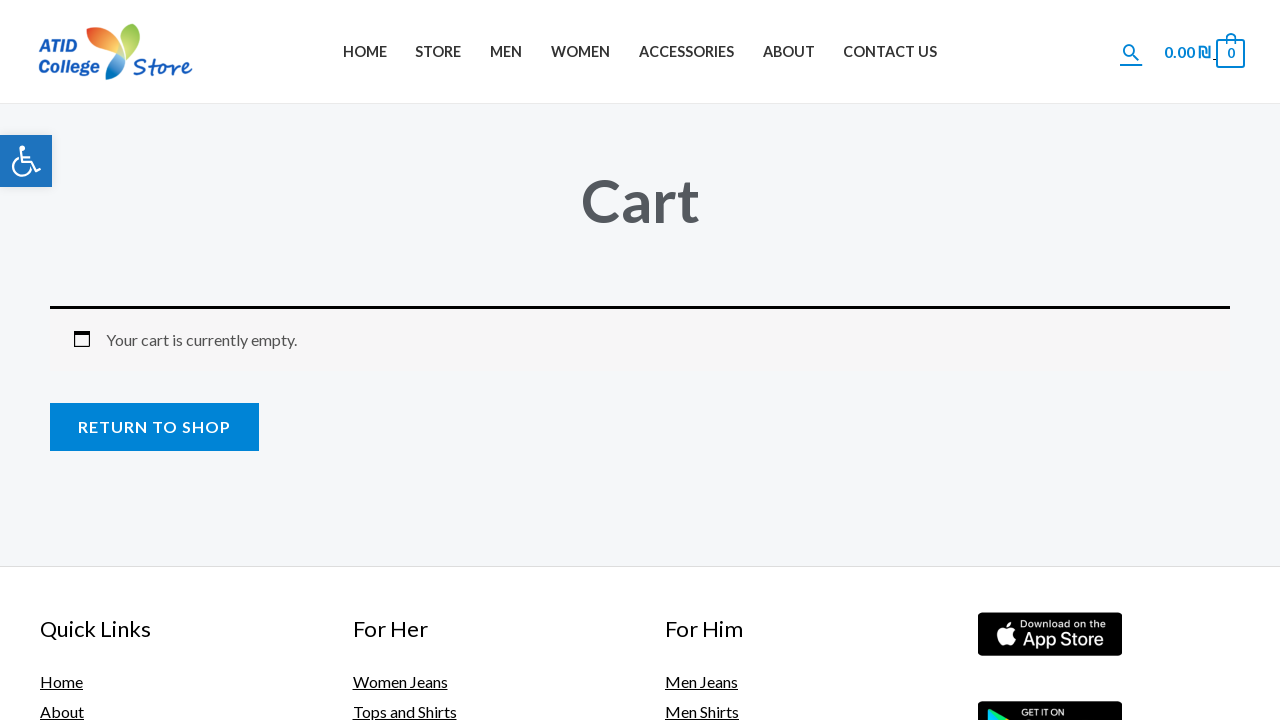

Located the 'Return to Shop' button
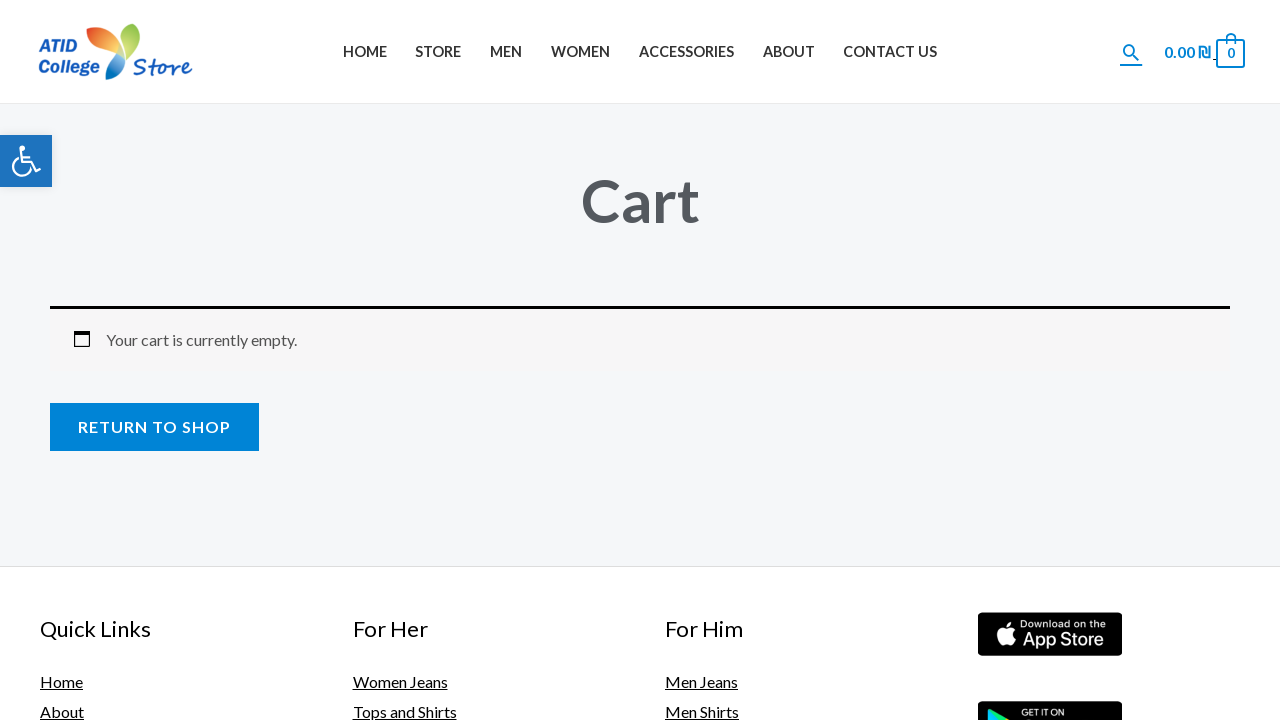

Verified 'Return to Shop' button is visible
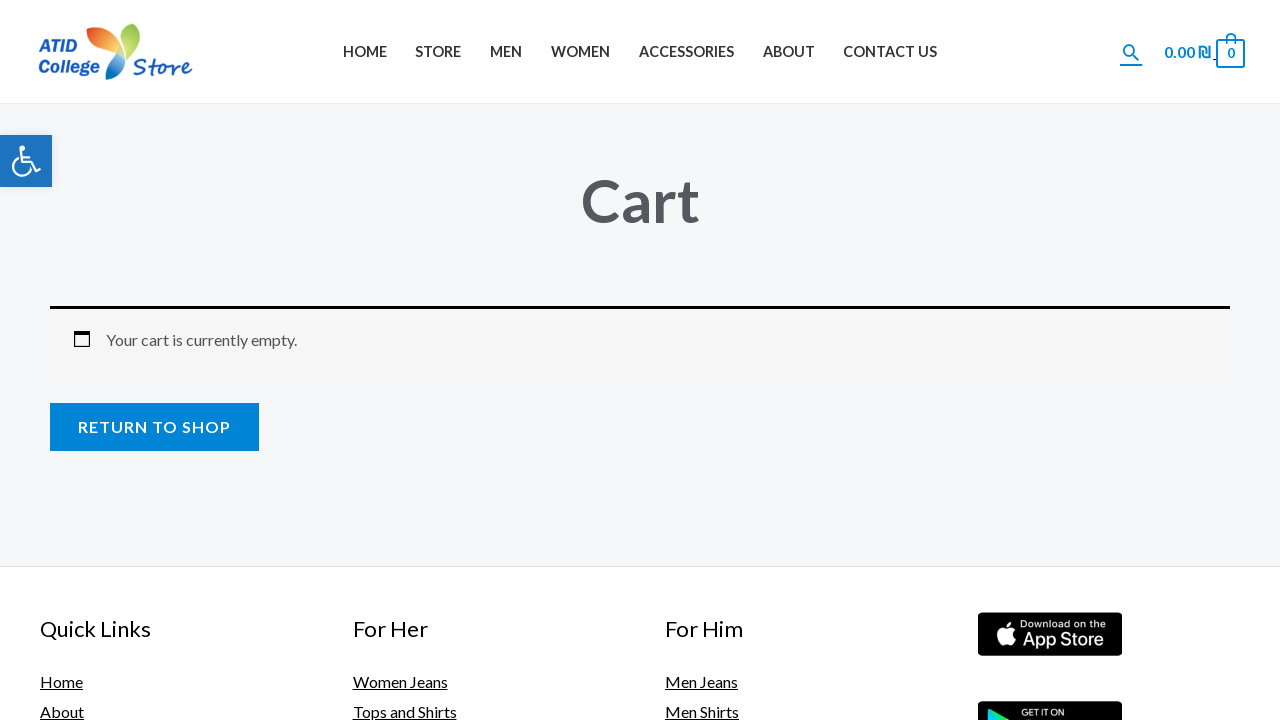

Clicked the 'Return to Shop' button at (154, 427) on xpath=//a[@href='https://atid.store/store/' and contains(@class, 'button')]
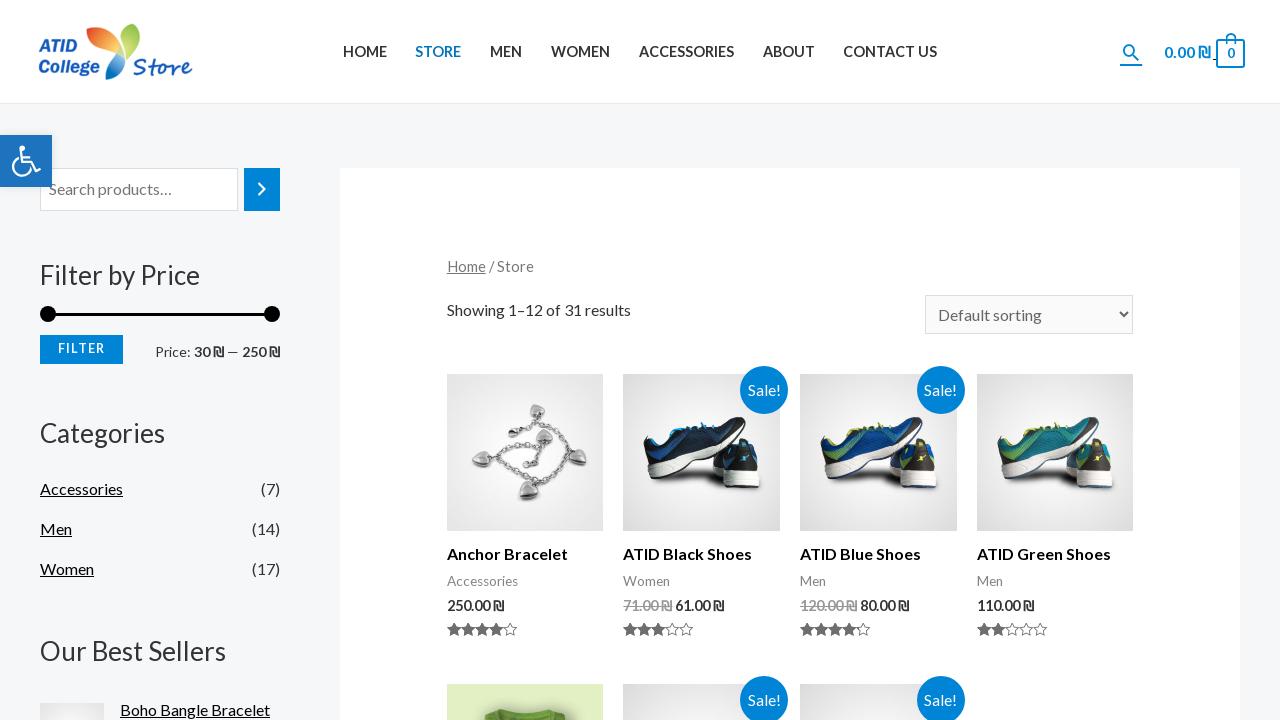

Navigated to shop page at https://atid.store/store/
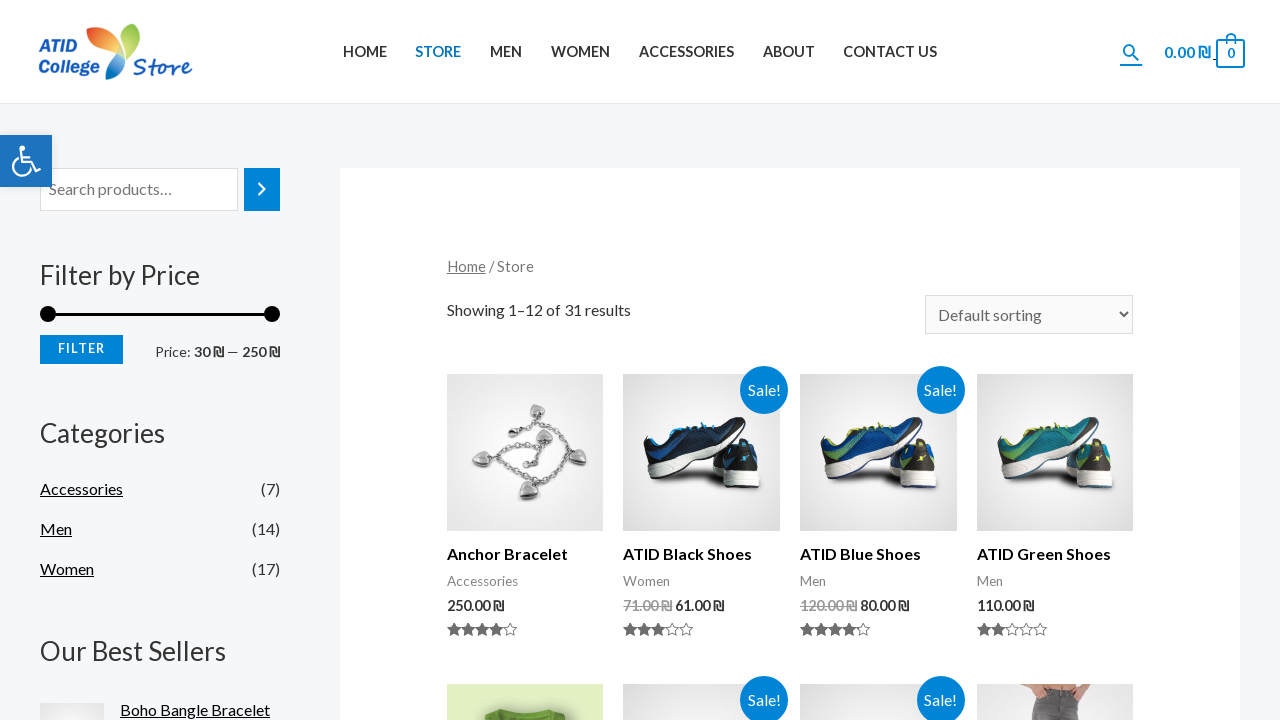

Verified shop page displays product list
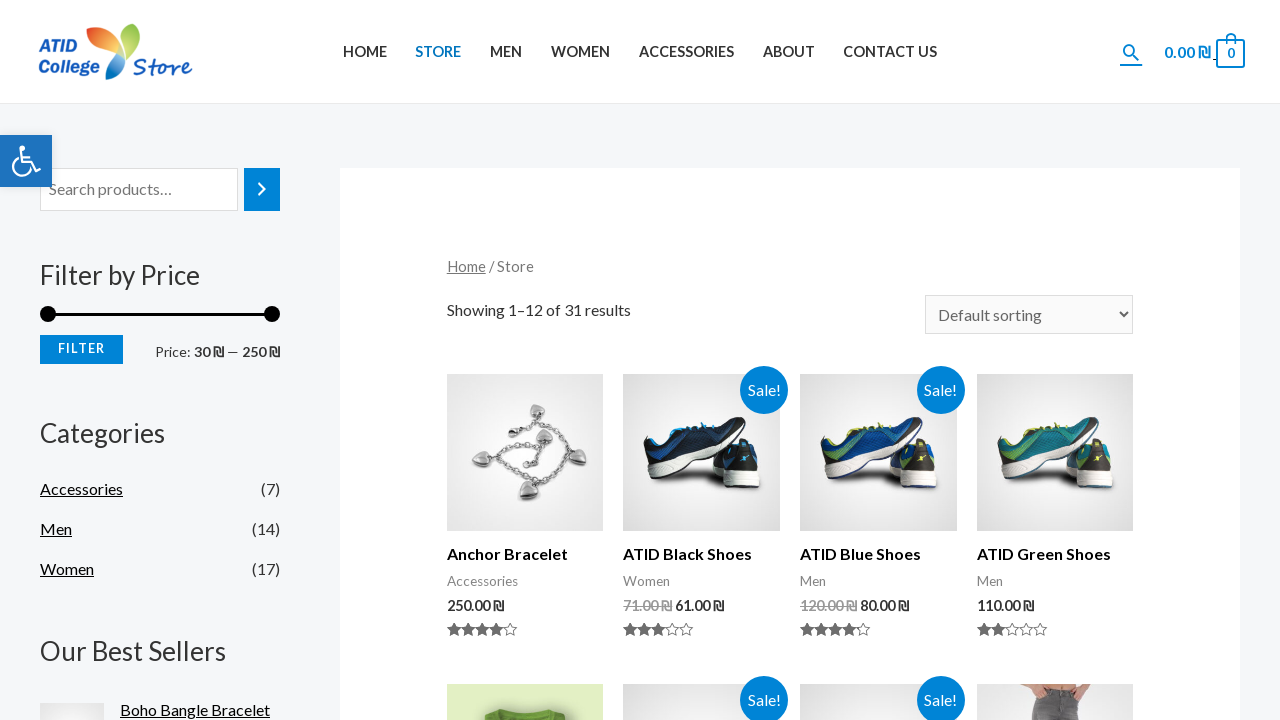

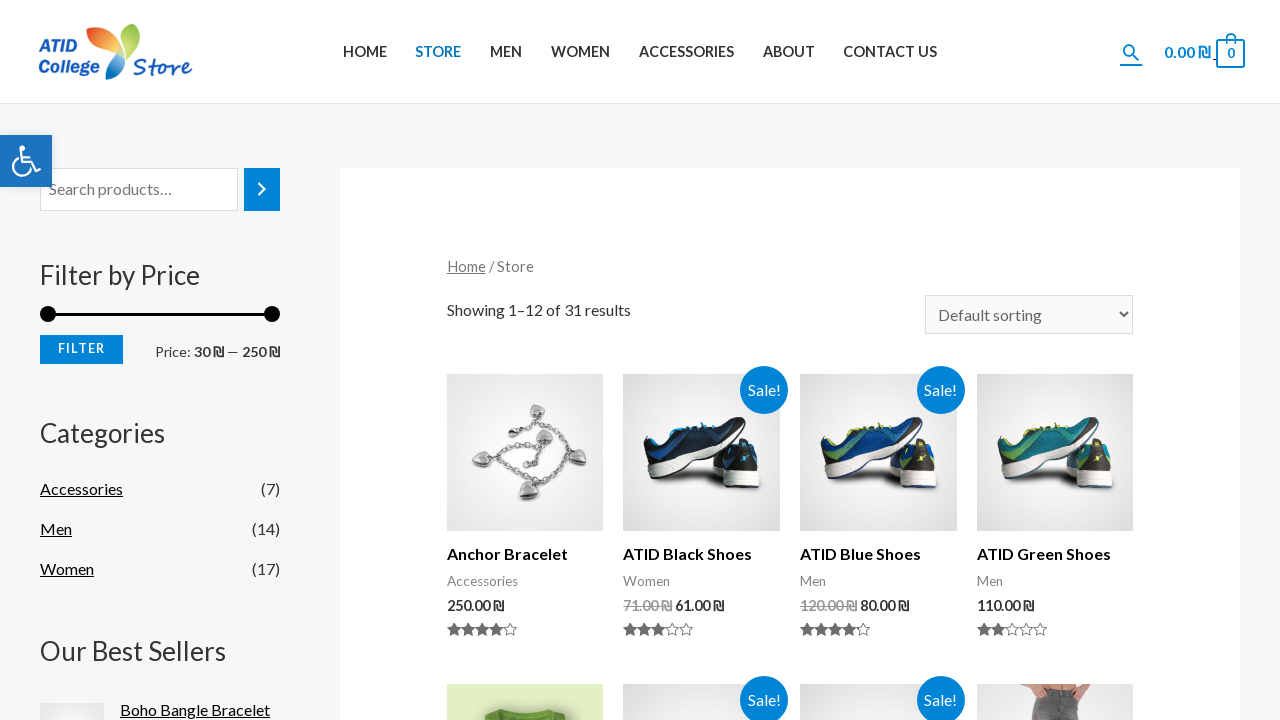